Tests keyboard accessibility by focusing on elements and using tab navigation

Starting URL: https://wake.fail/

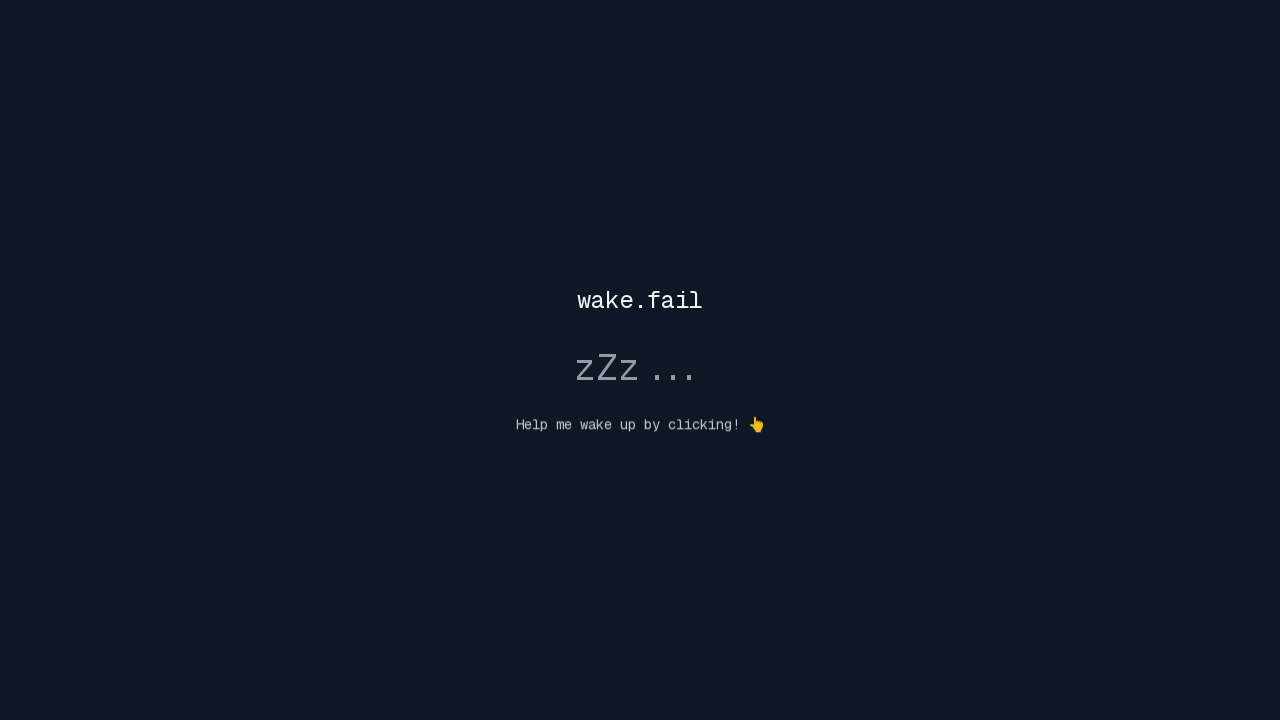

Waited for page to reach networkidle load state
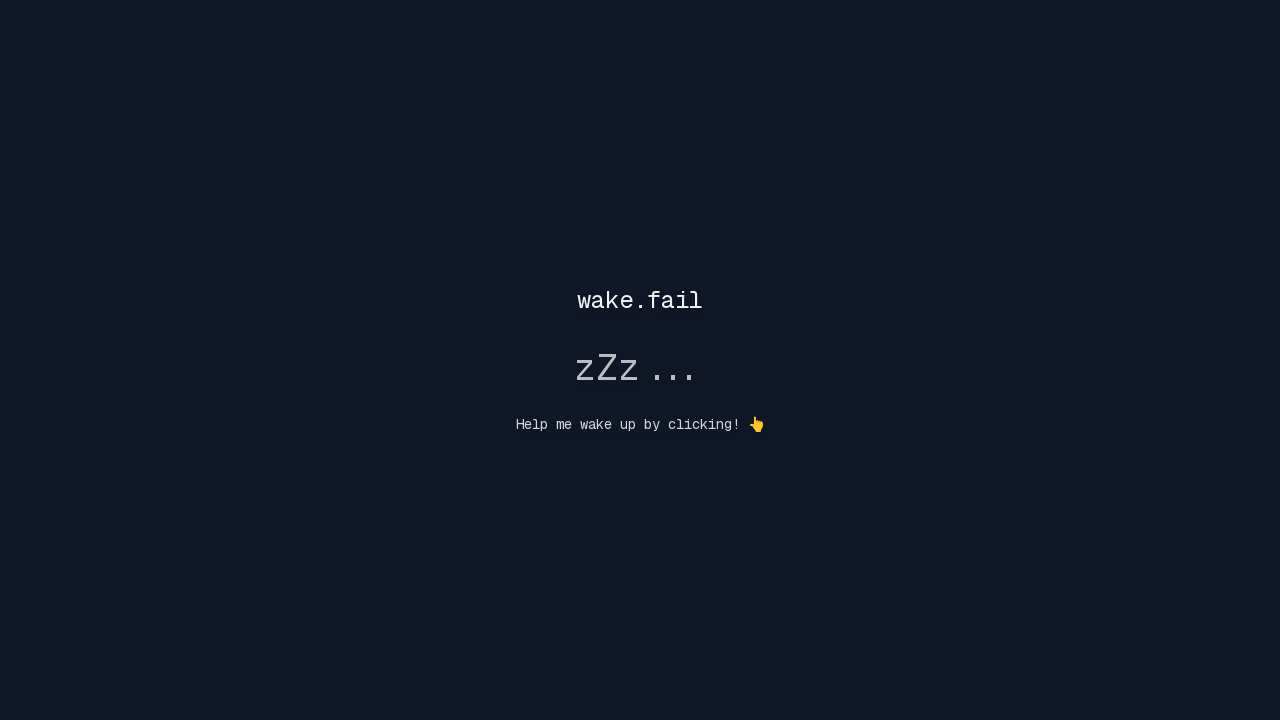

Located banner element
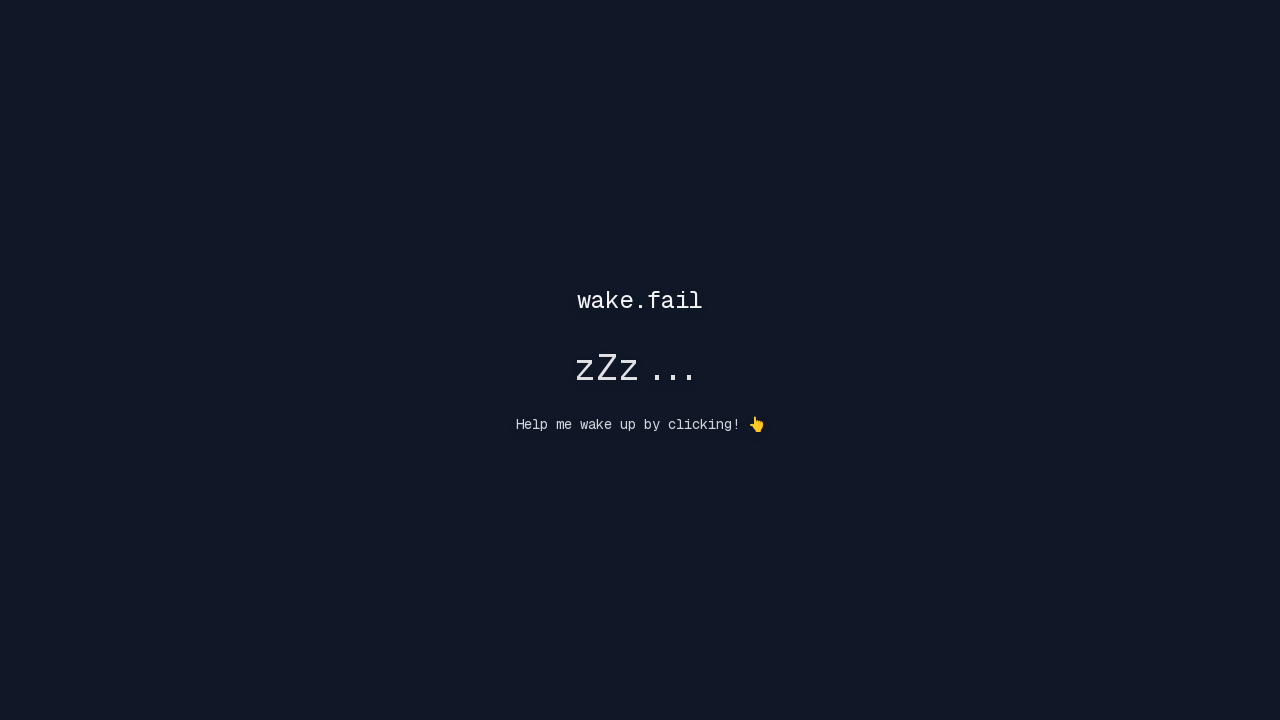

Focused on banner element on internal:role=banner
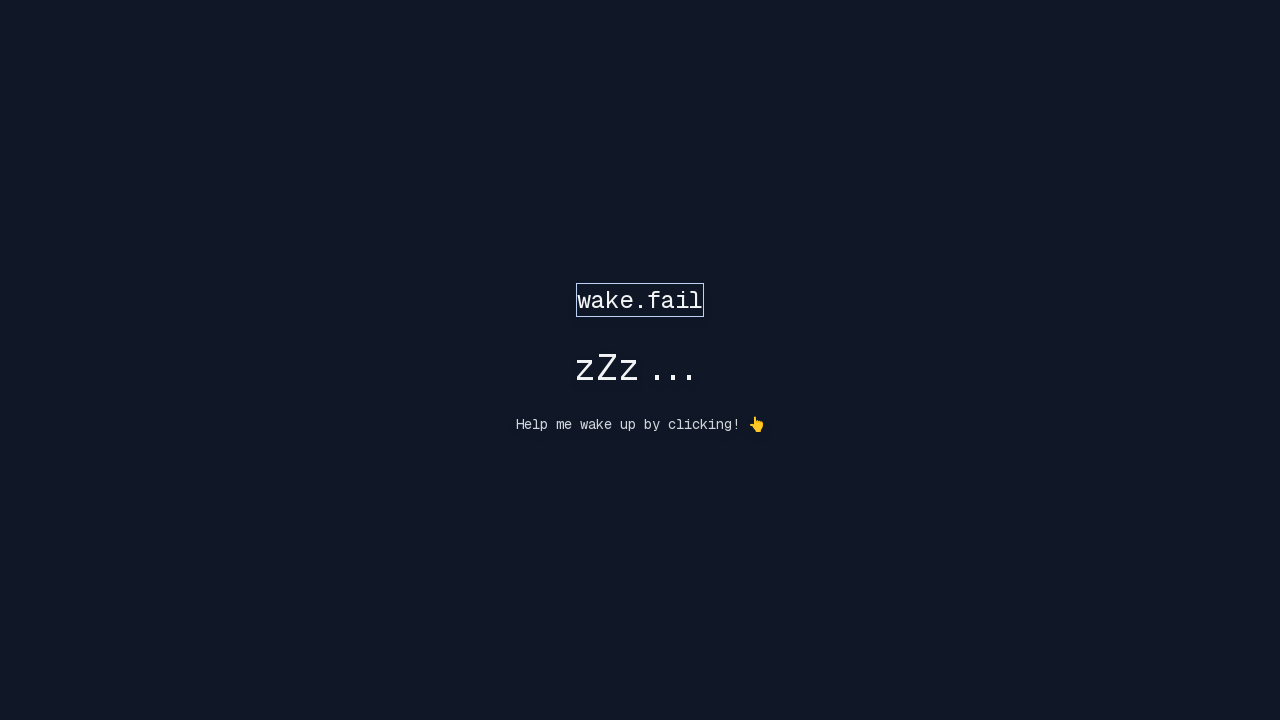

Pressed Tab key to navigate to next focusable element
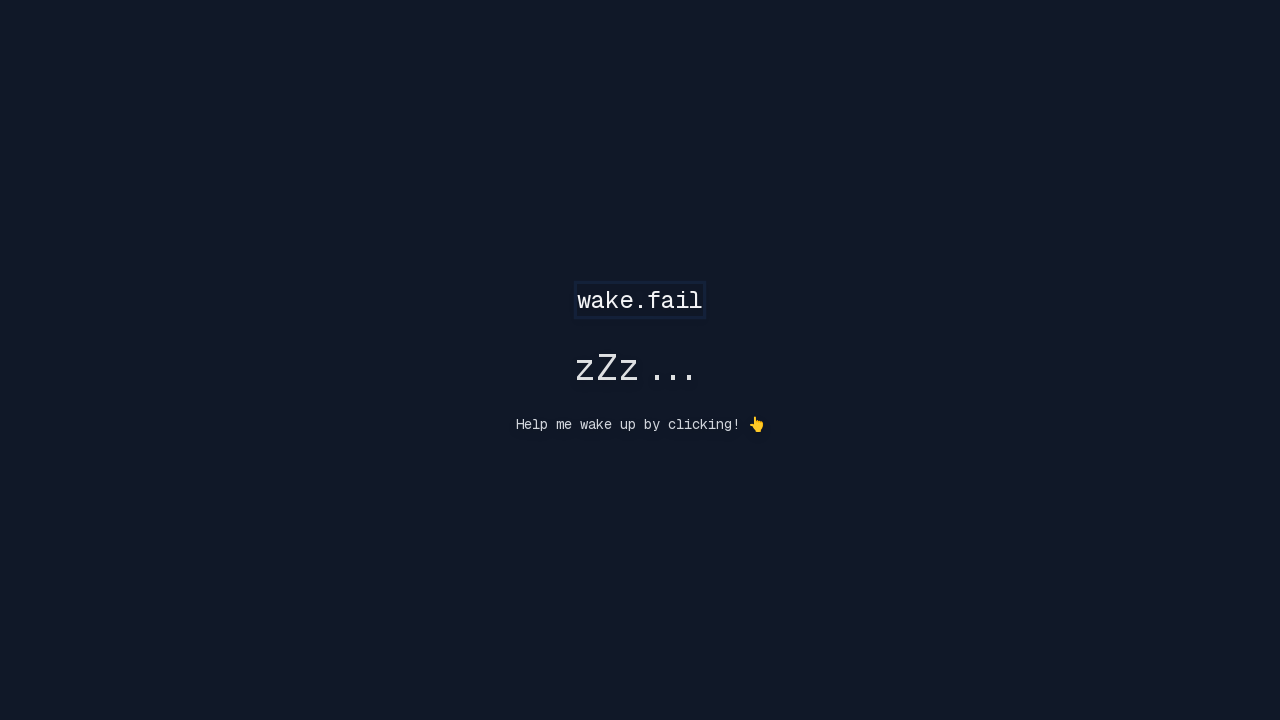

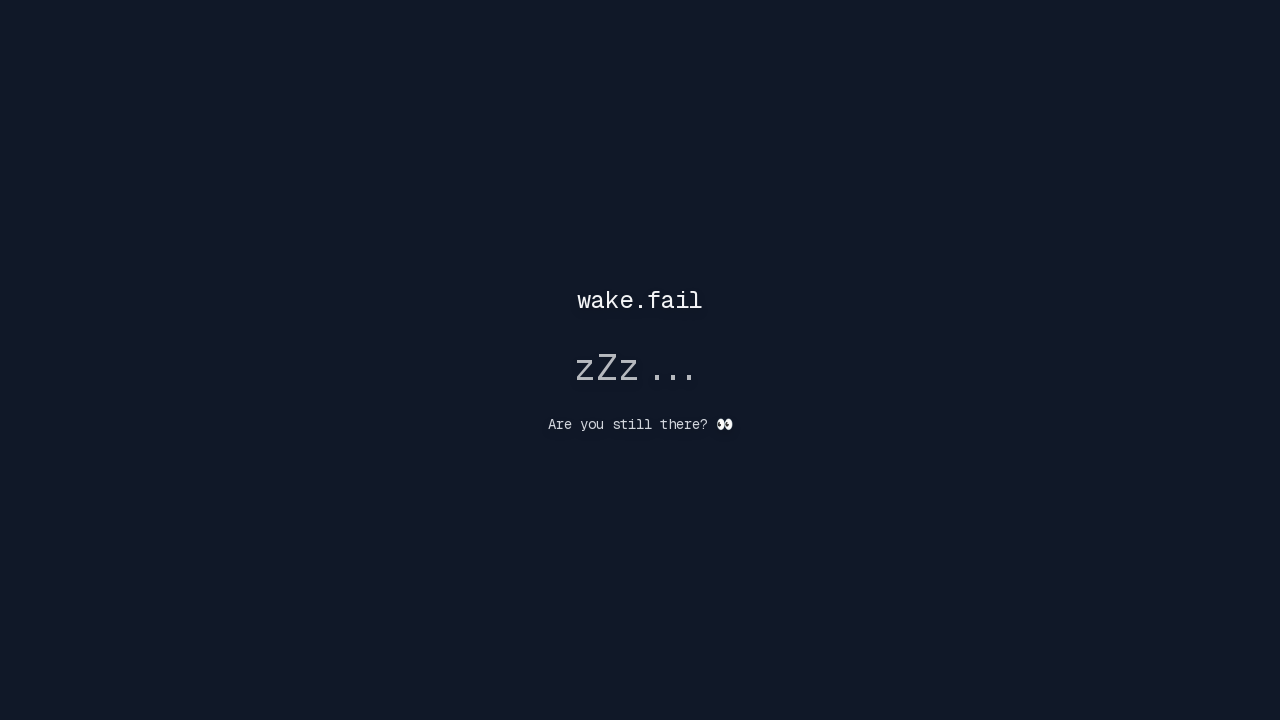